Tests the Add/Remove Elements page functionality by clicking the Add Element button, verifying the Delete button appears, clicking Delete, and verifying the page heading is still visible

Starting URL: https://the-internet.herokuapp.com/add_remove_elements/

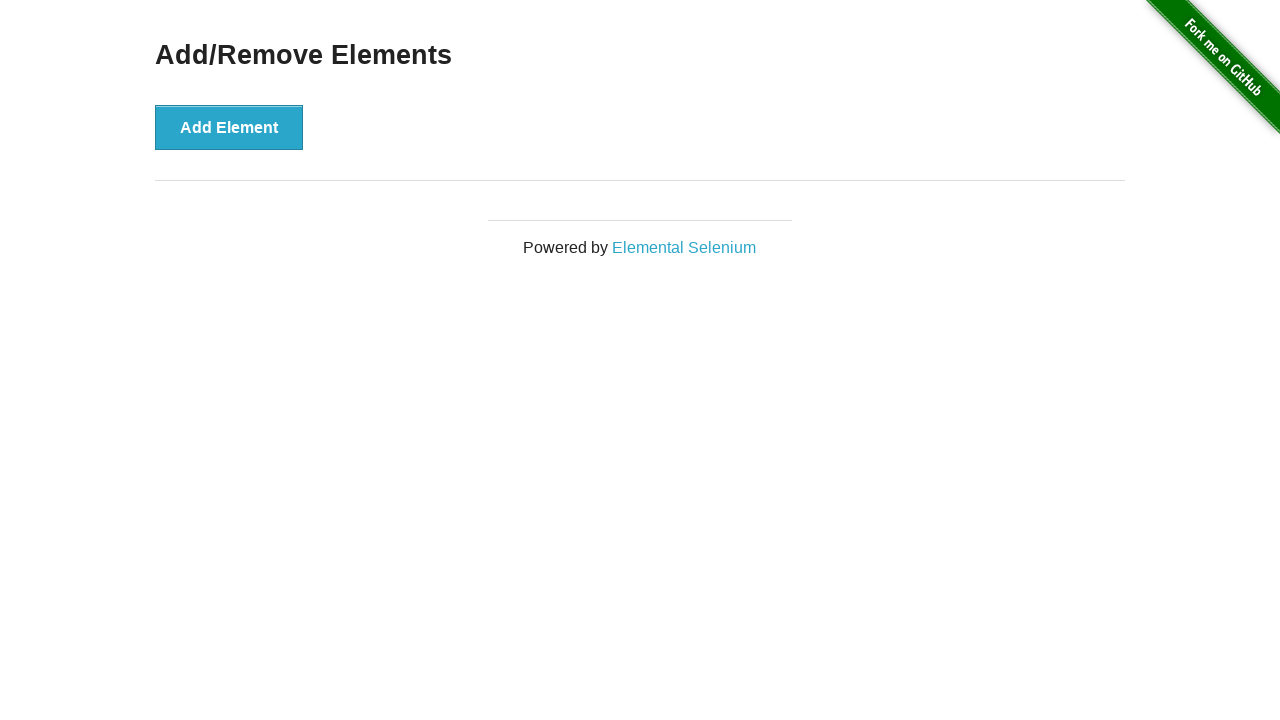

Clicked the Add Element button at (229, 127) on button[onclick='addElement()']
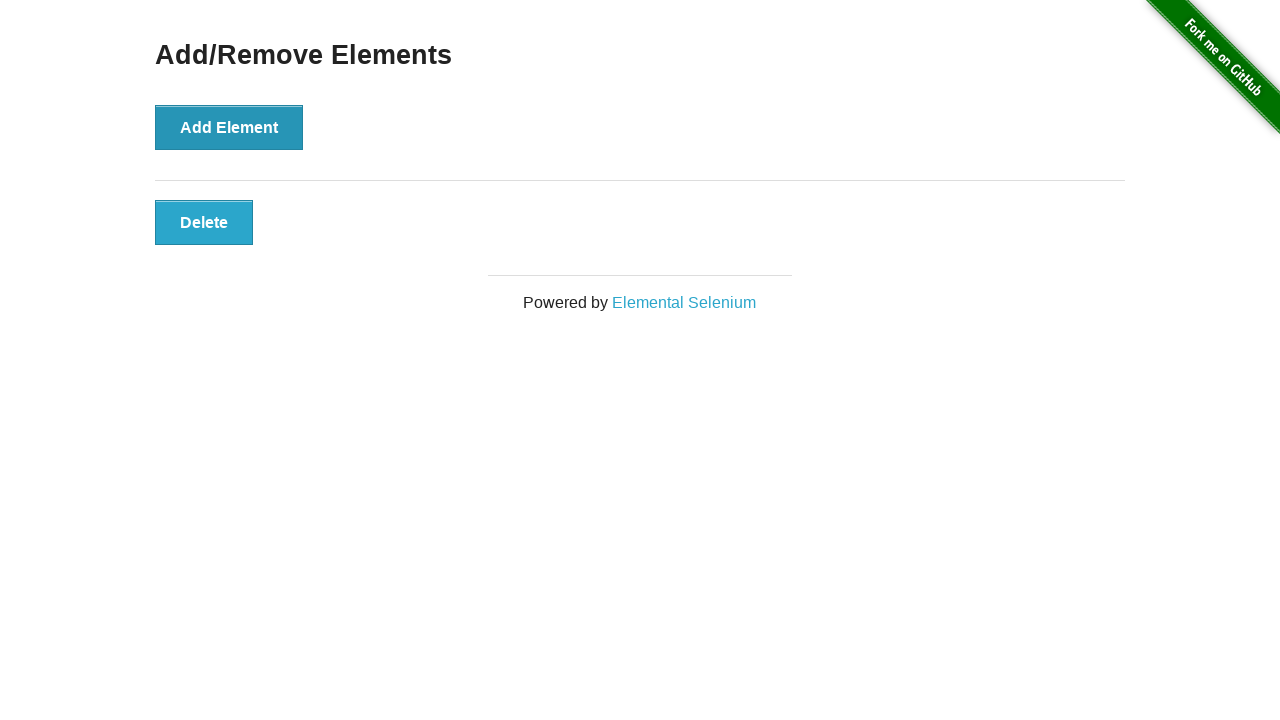

Delete button appeared and is now visible
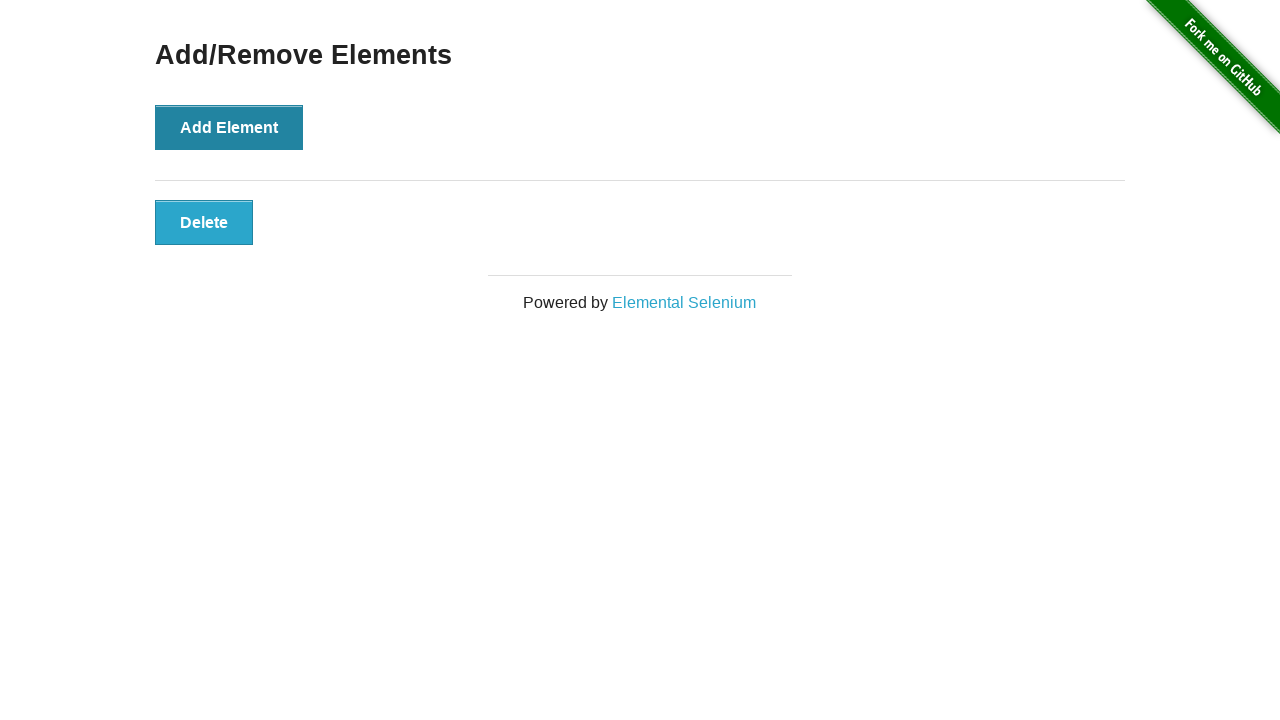

Clicked the Delete button at (204, 222) on button[onclick='deleteElement()']
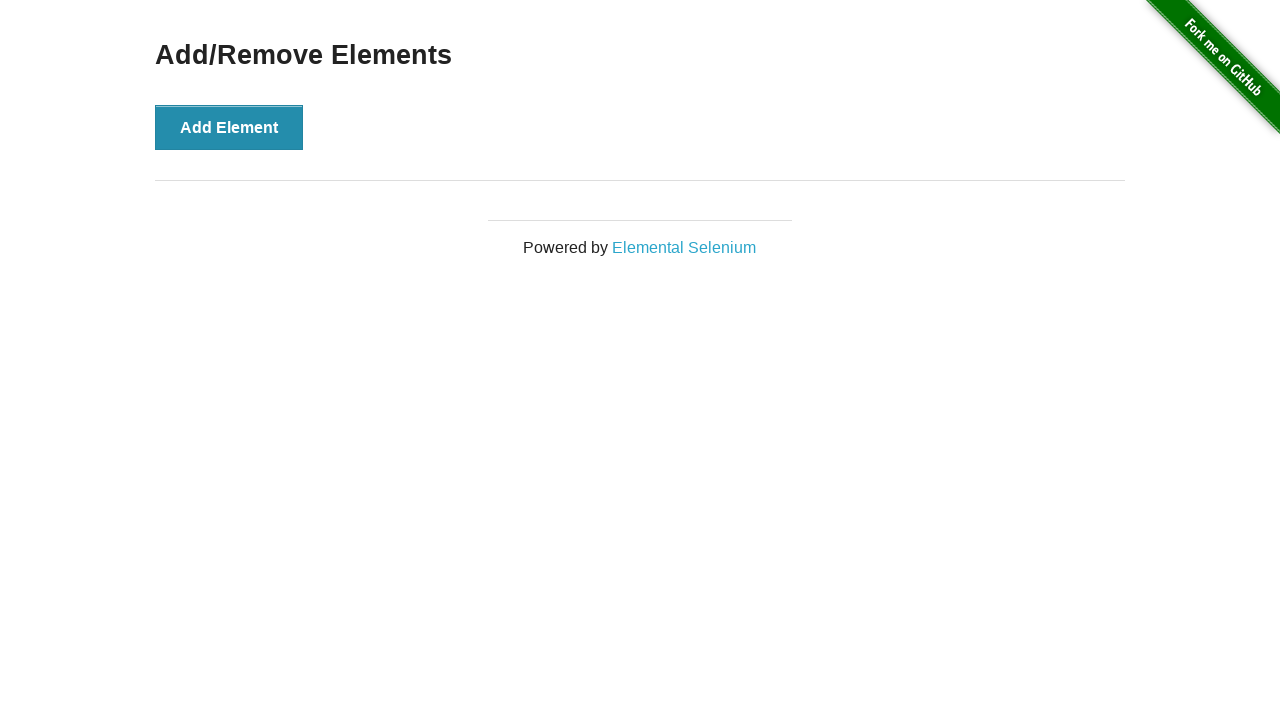

Verified the Add/Remove Elements heading is still visible
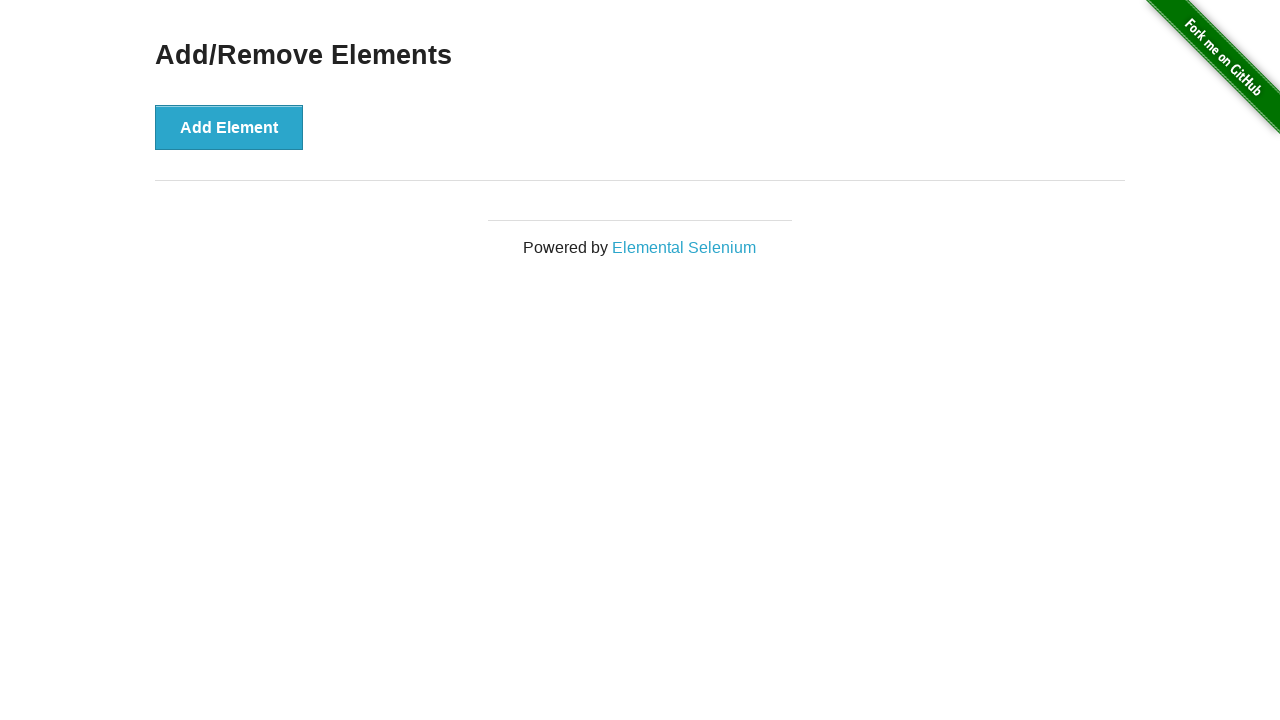

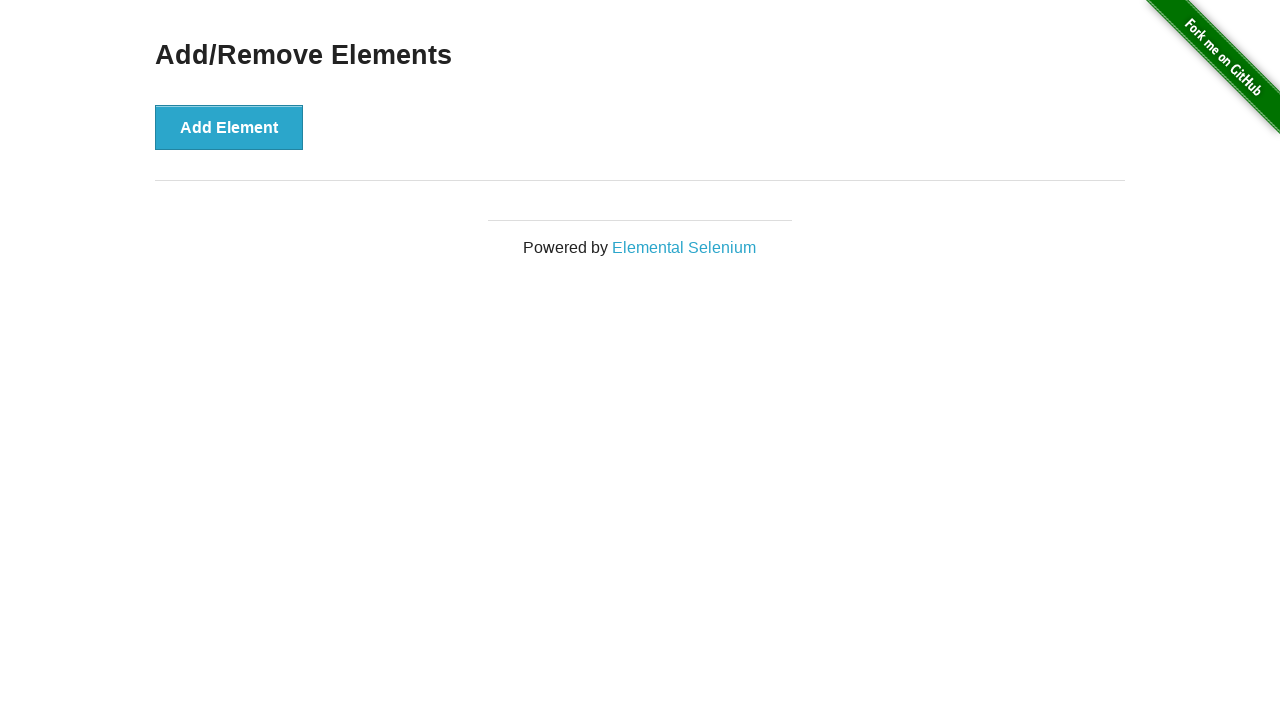